Tests JavaScript alert handling on a demo site by triggering a simple alert and accepting it, then triggering a prompt alert and entering text into it.

Starting URL: https://demo.automationtesting.in/Alerts.html

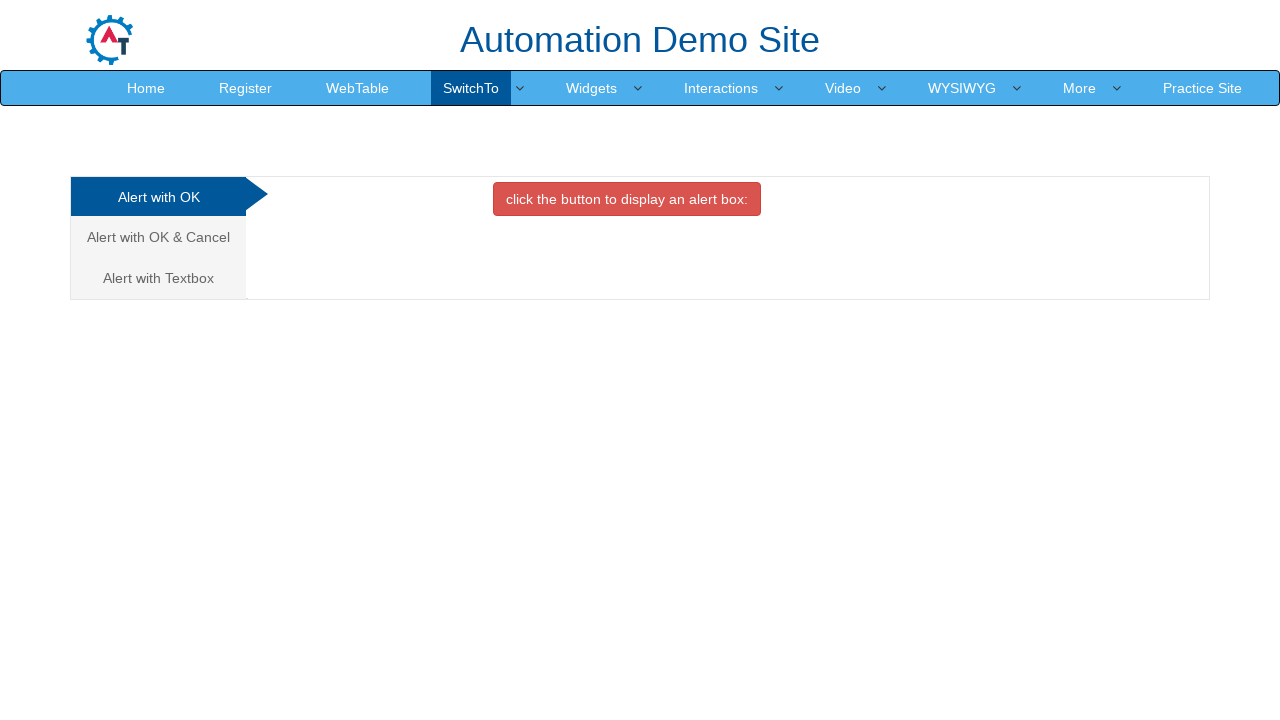

Clicked button to trigger simple alert at (627, 199) on xpath=//button[@onclick='alertbox()']
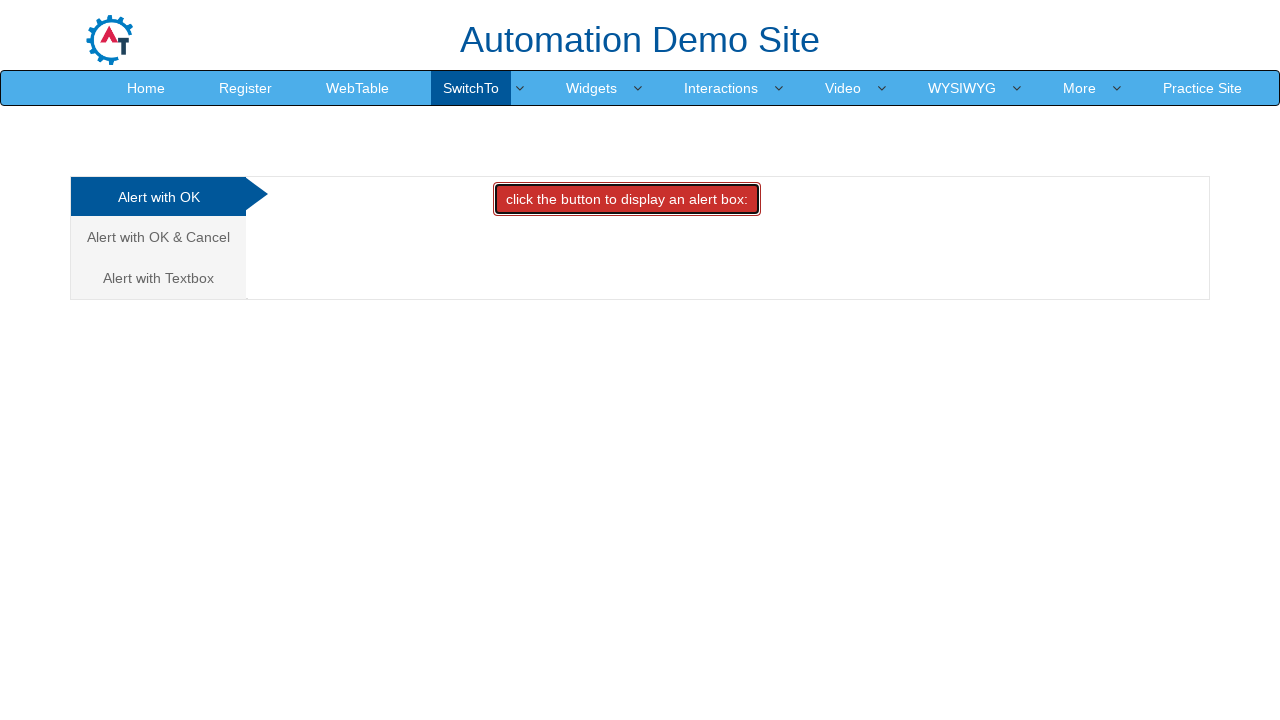

Set up dialog handler to accept alerts
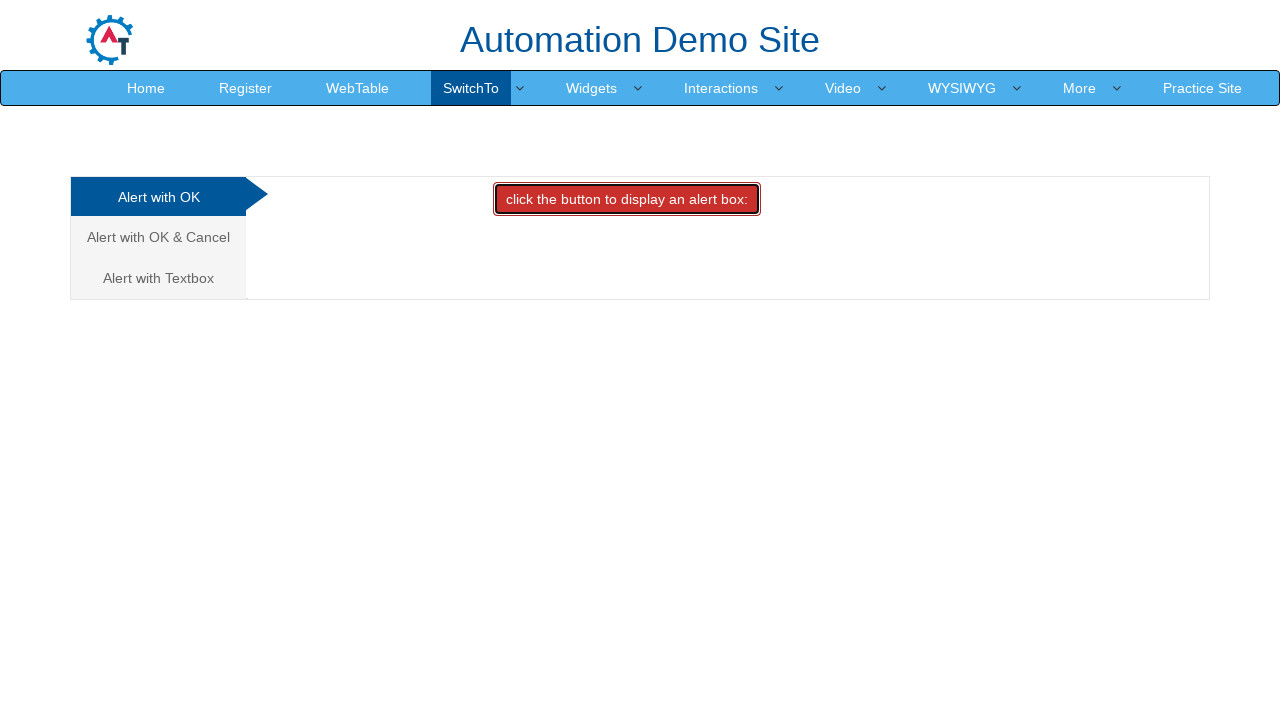

Waited 500ms for alert to be processed
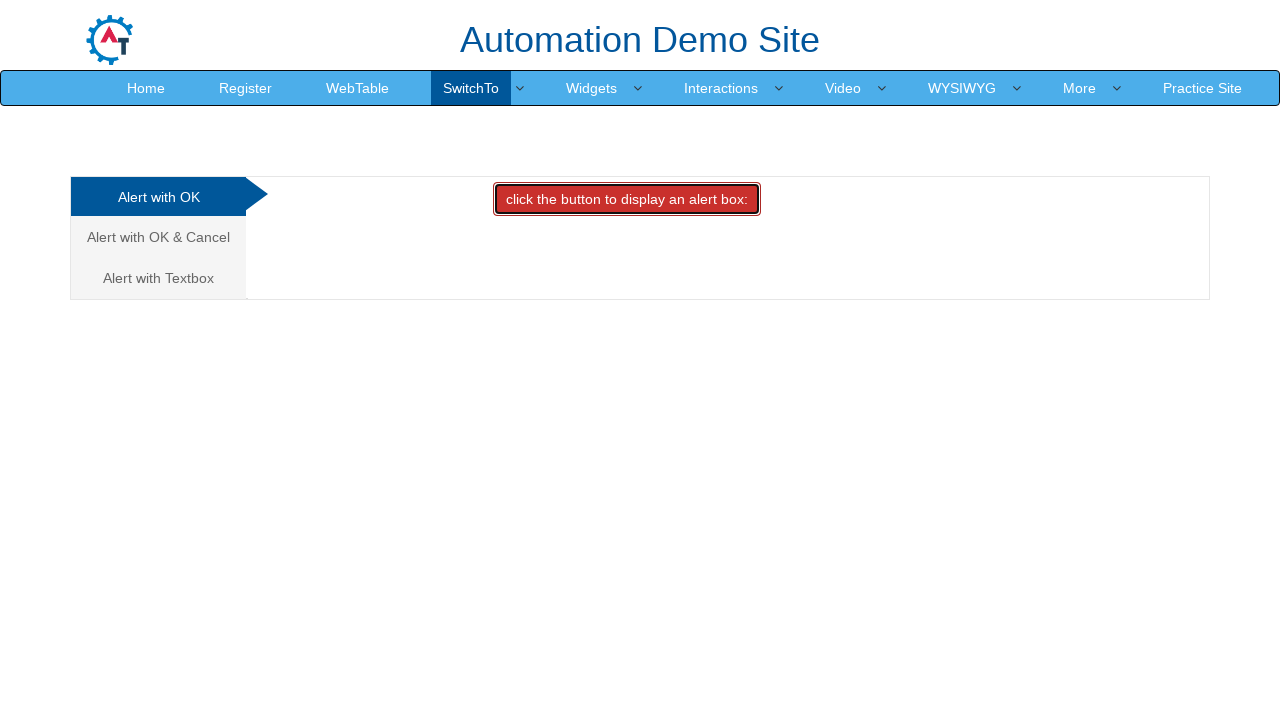

Clicked on 'Alert with Textbox' tab at (158, 278) on xpath=//a[text()='Alert with Textbox ']
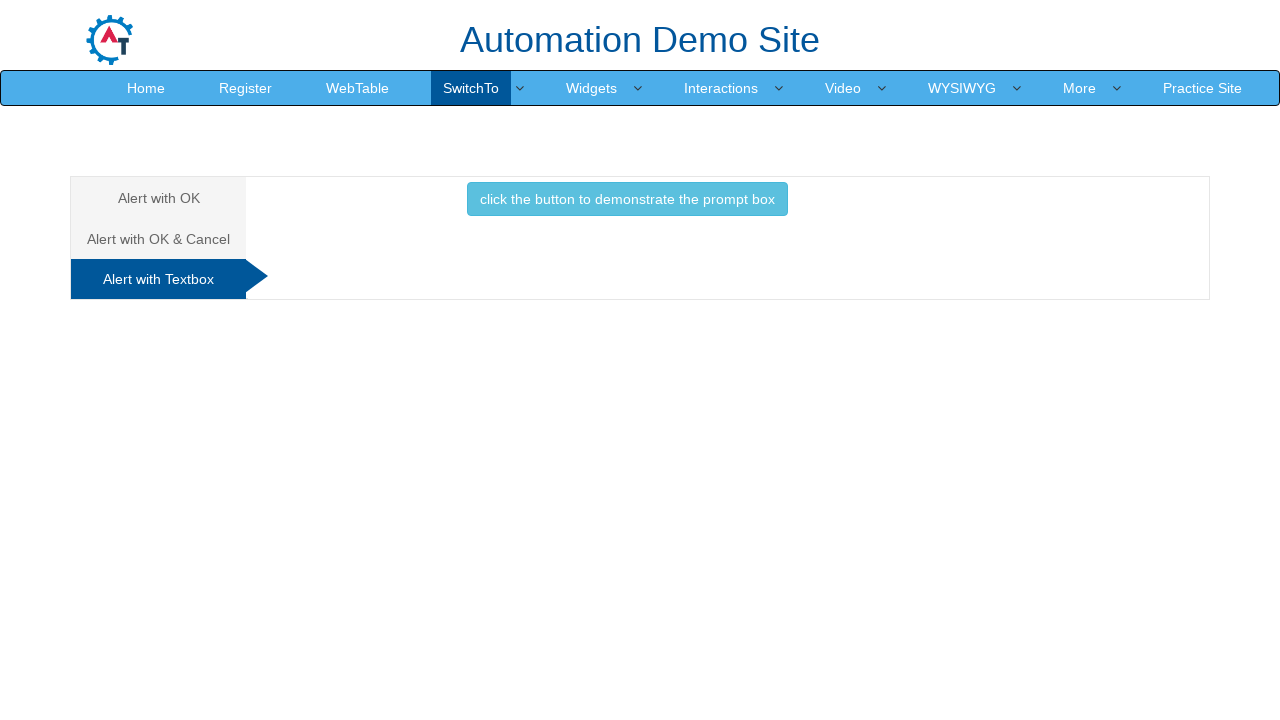

Set up dialog handler to accept prompt with text 'hari'
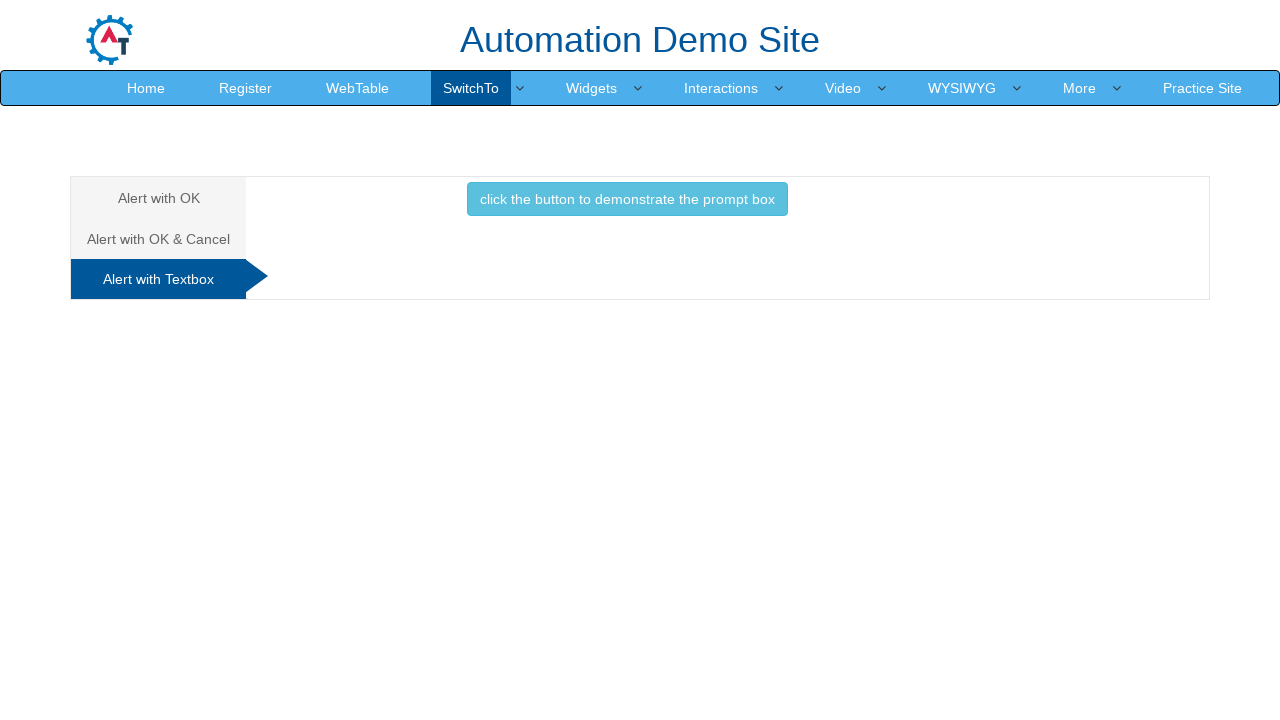

Clicked button to trigger prompt alert at (627, 199) on xpath=//button[@onclick='promptbox()']
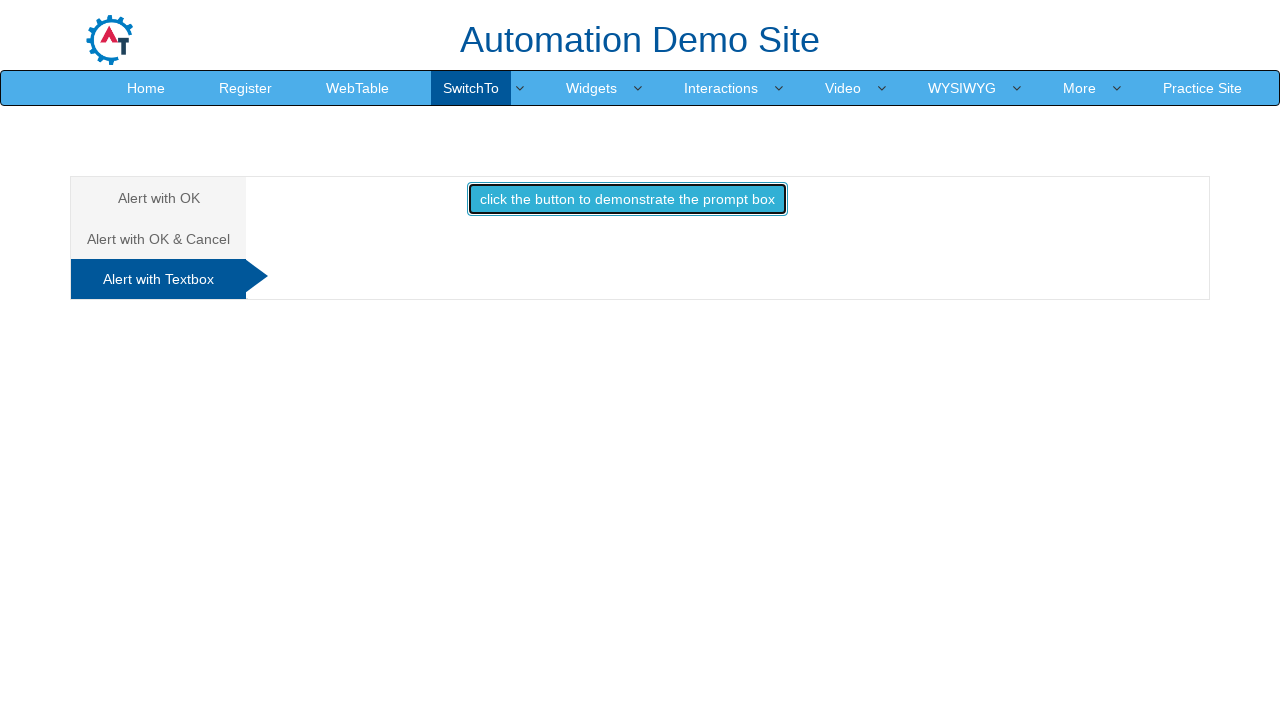

Waited 1000ms for prompt to be processed
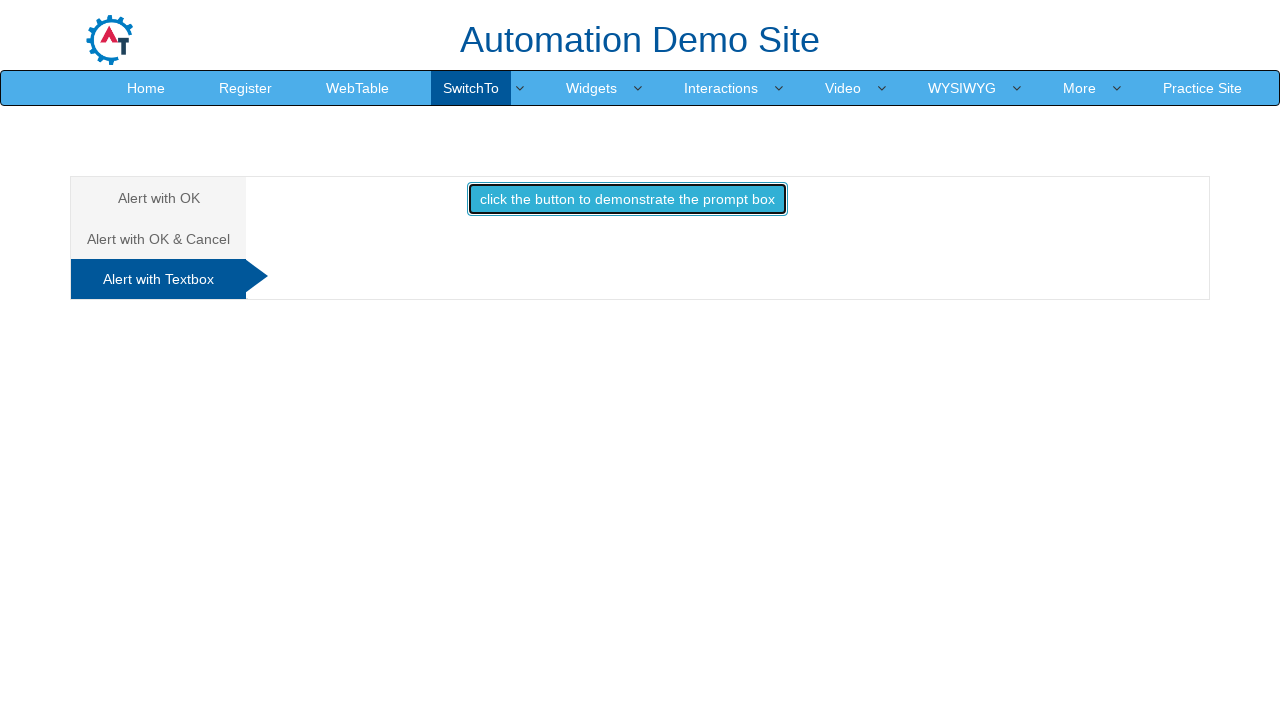

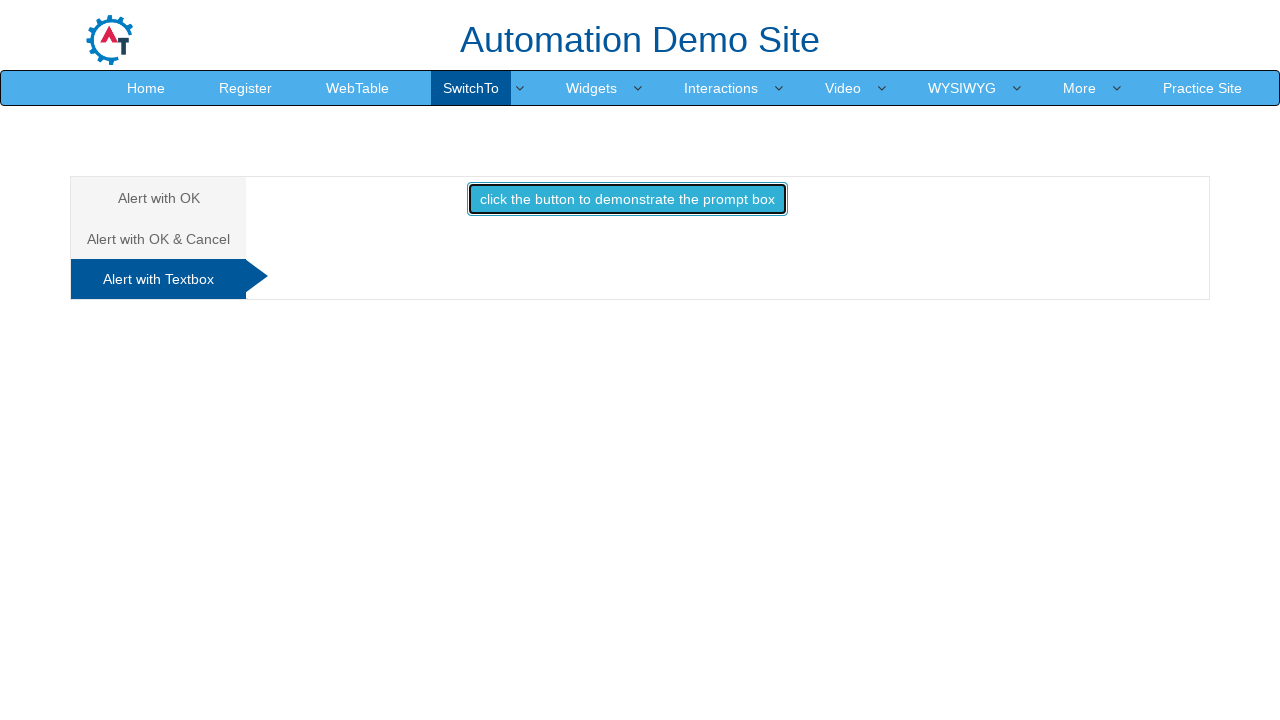